Tests dropdown selection functionality by selecting an option by index from a select menu

Starting URL: https://www.tutorialspoint.com/selenium/practice/select-menu.php

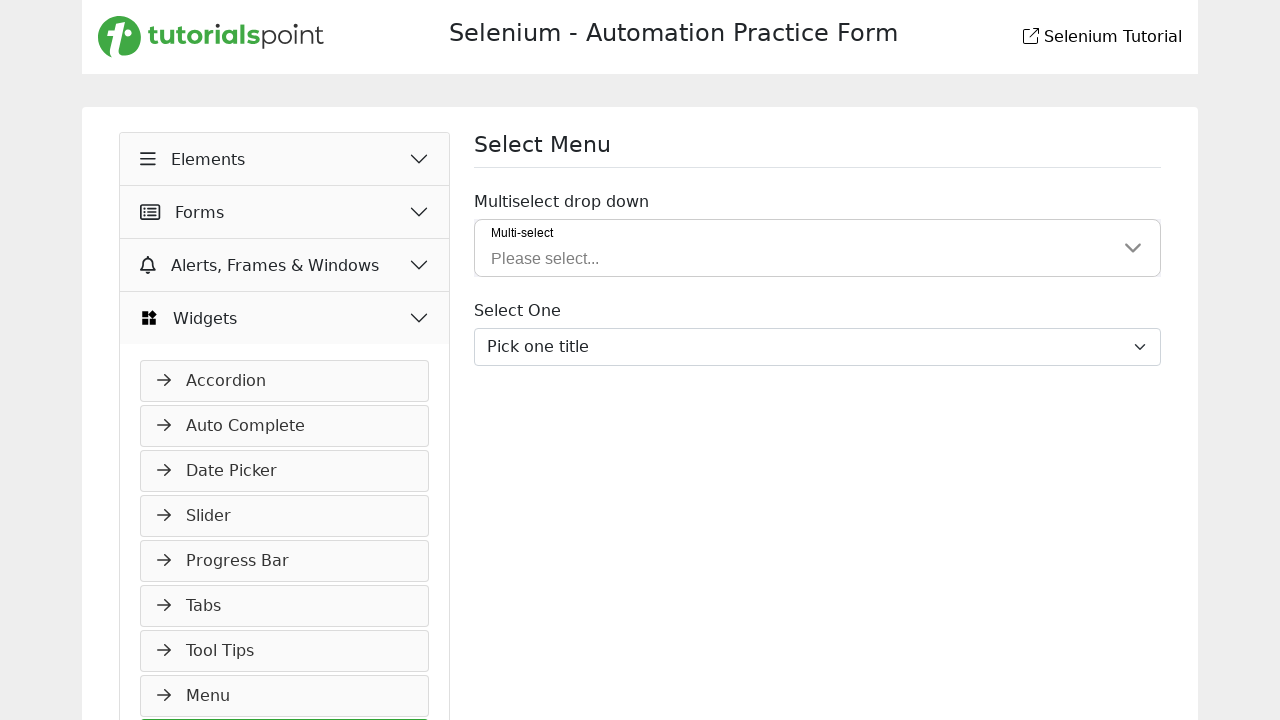

Navigated to select menu practice page
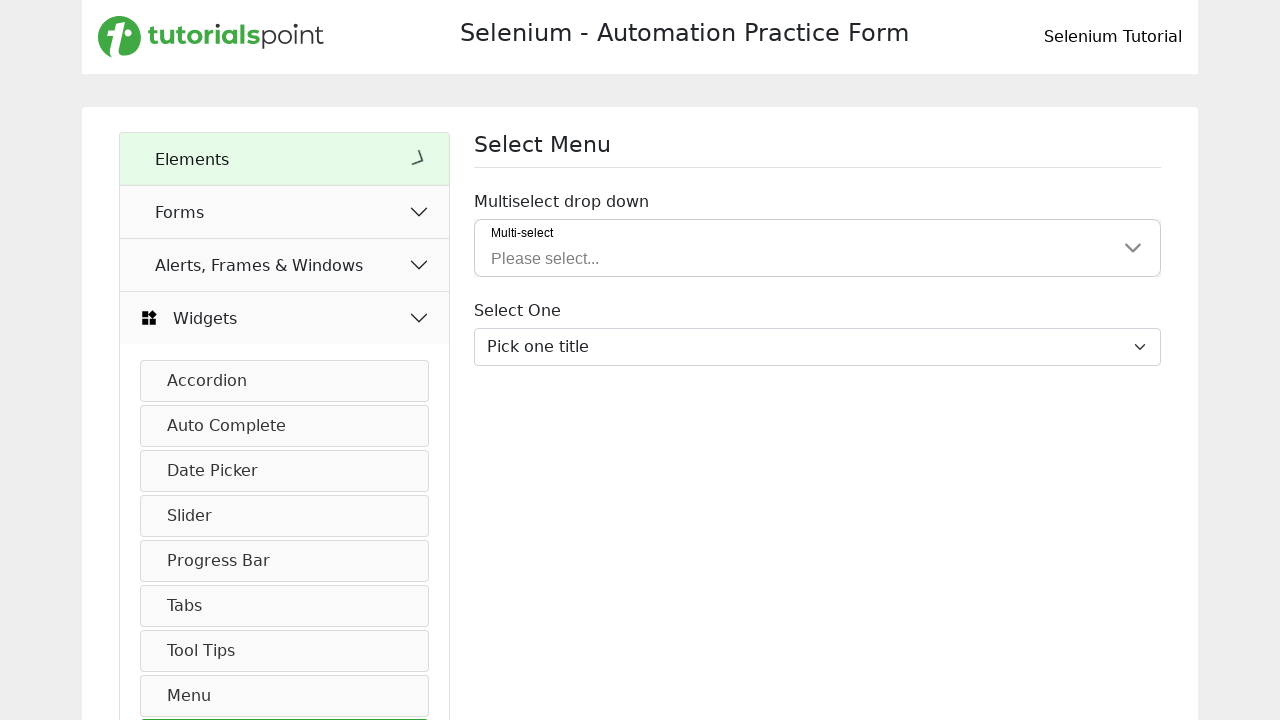

Located dropdown element with ID 'inputGroupSelect03'
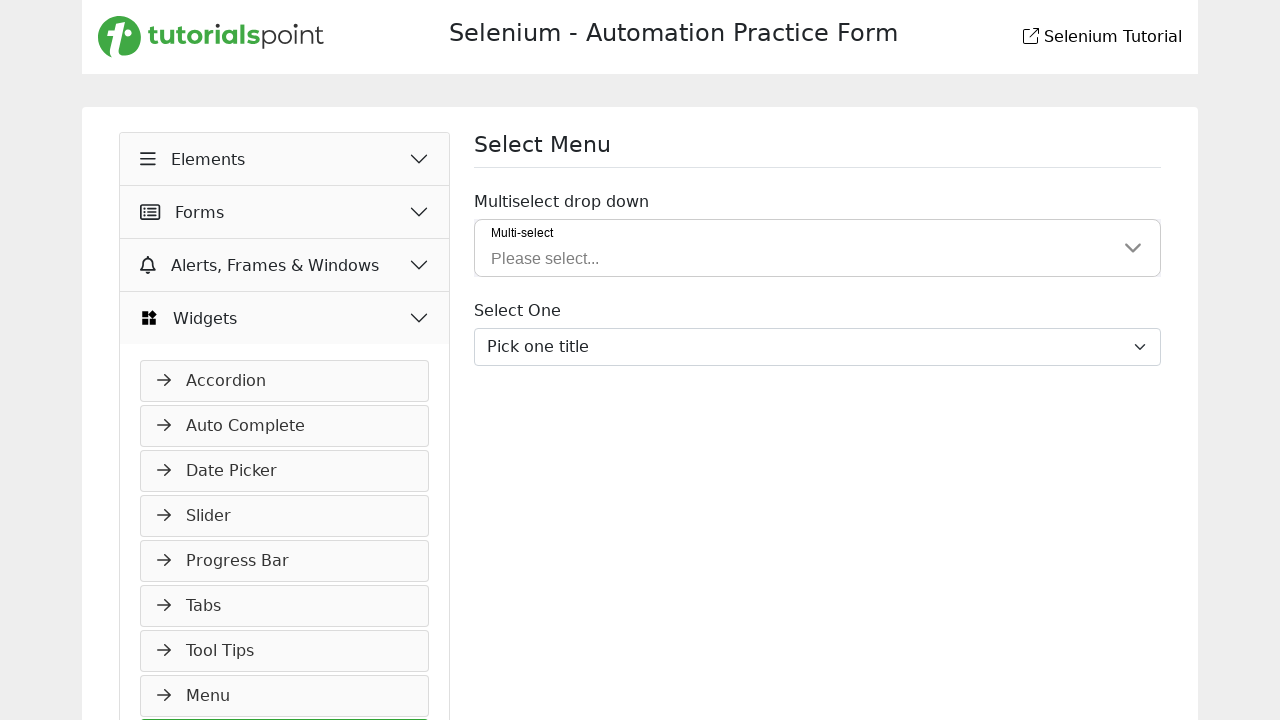

Selected option at index 1 from dropdown menu on #inputGroupSelect03
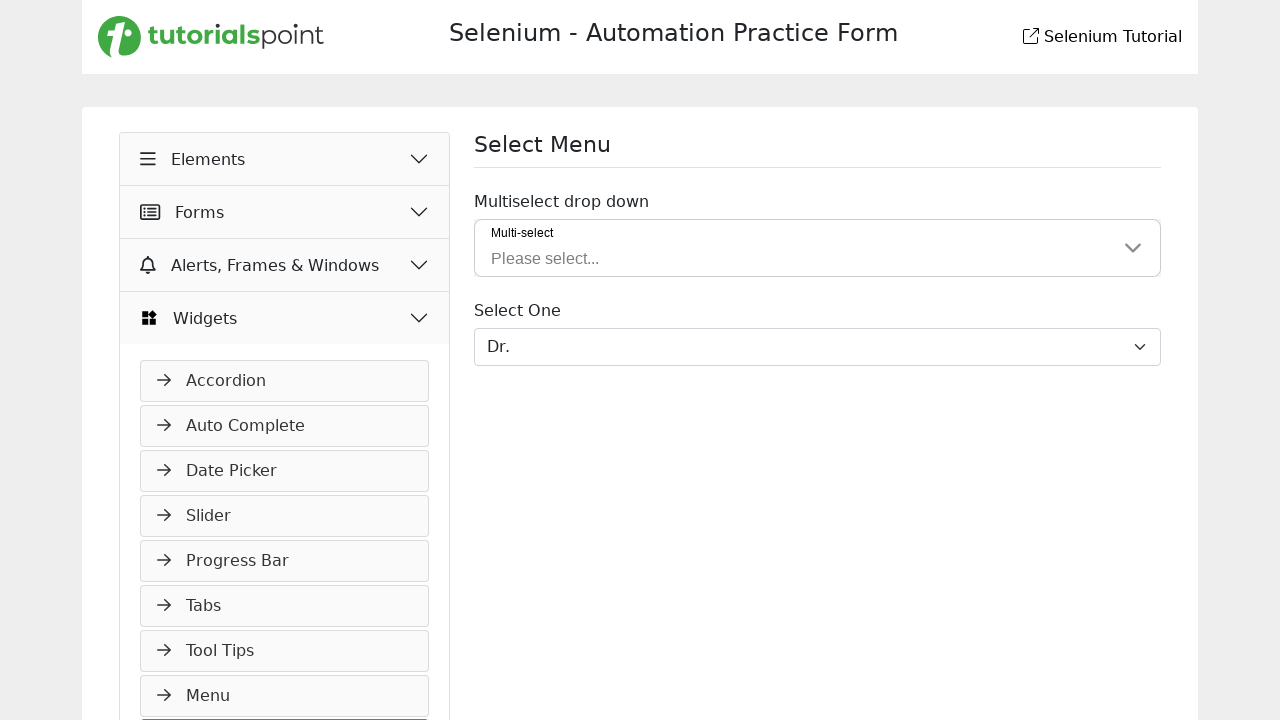

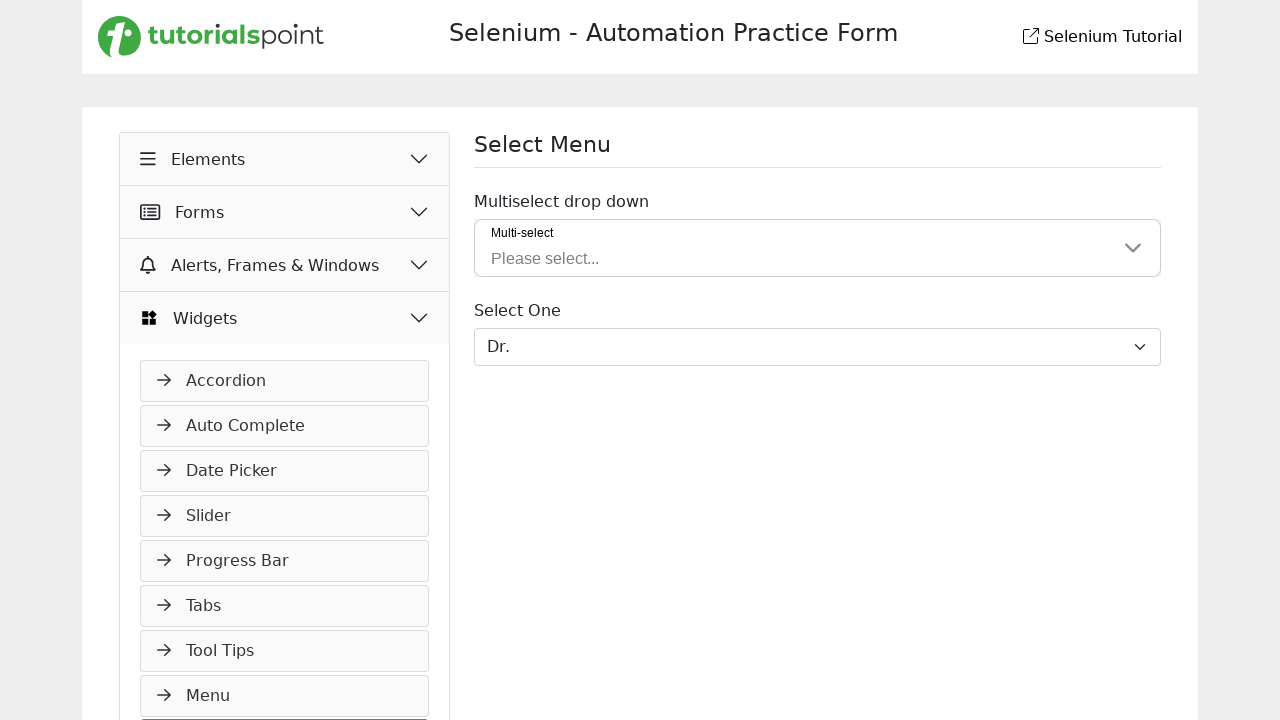